Tests the login form validation by entering a username but leaving the password empty, then verifying that the appropriate error message "Password is required" is displayed.

Starting URL: https://www.saucedemo.com

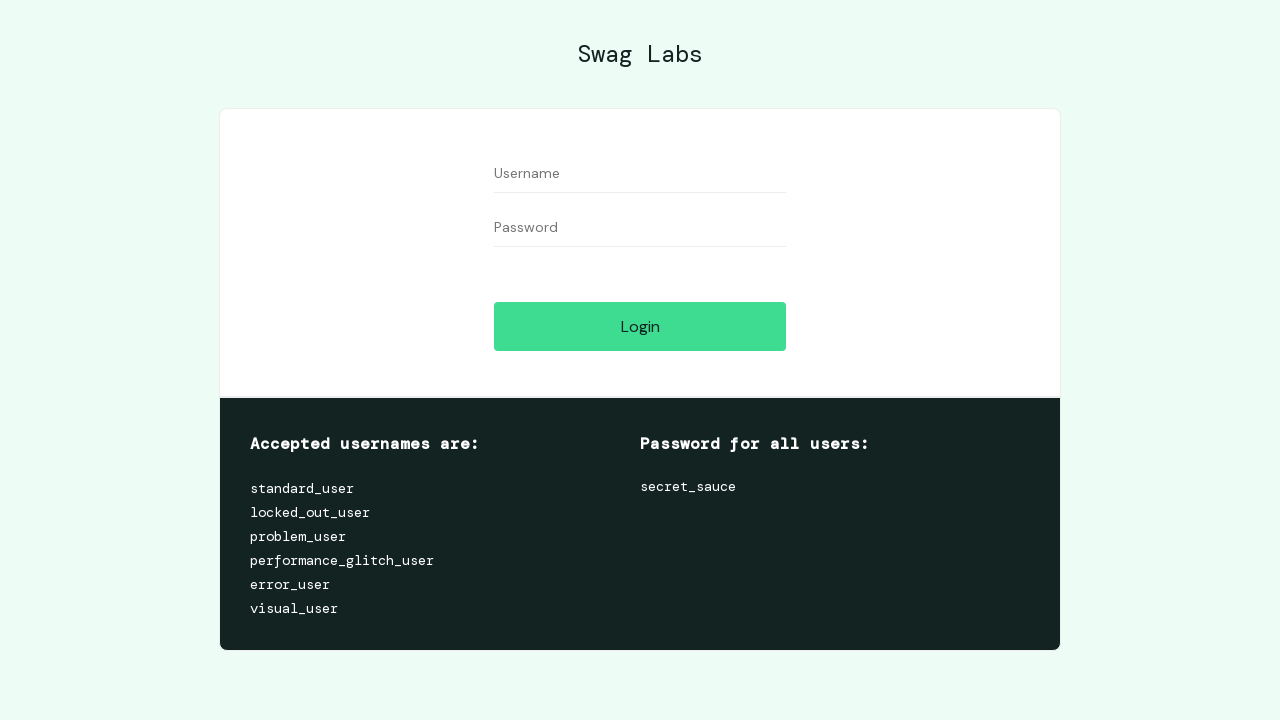

Filled username field with 'standard_user' on #user-name
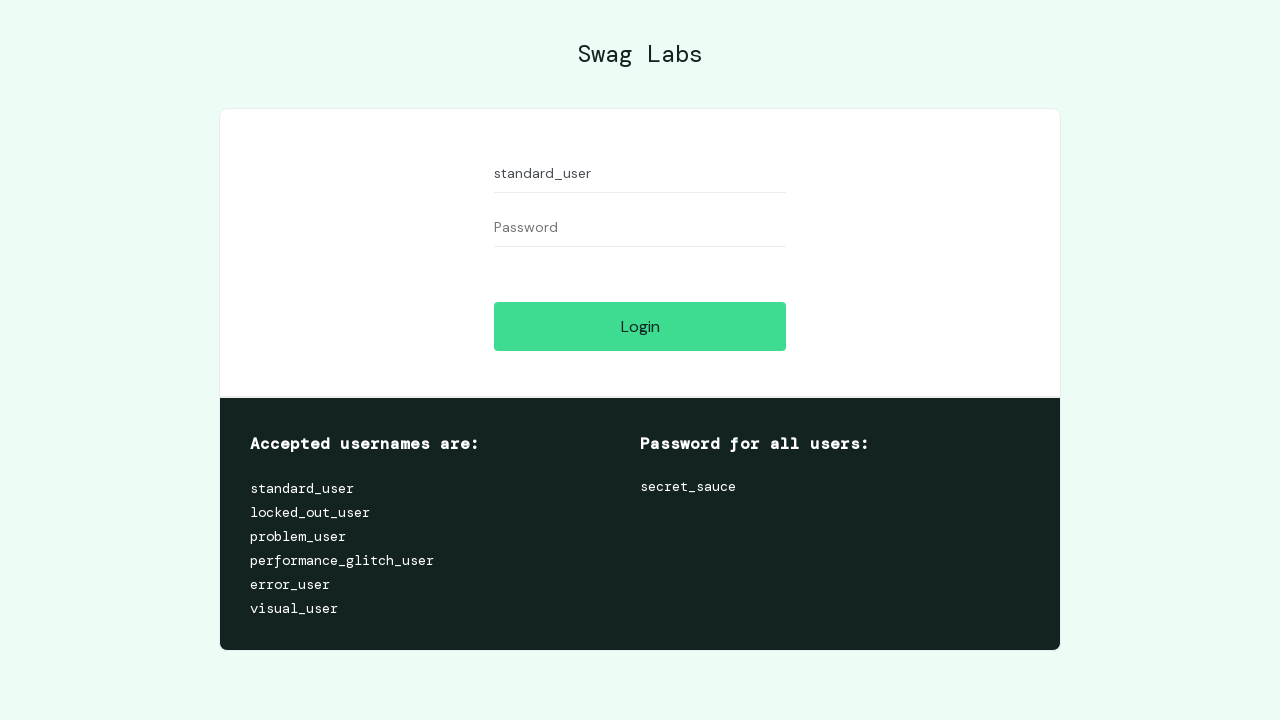

Clicked login button without entering password at (640, 326) on #login-button
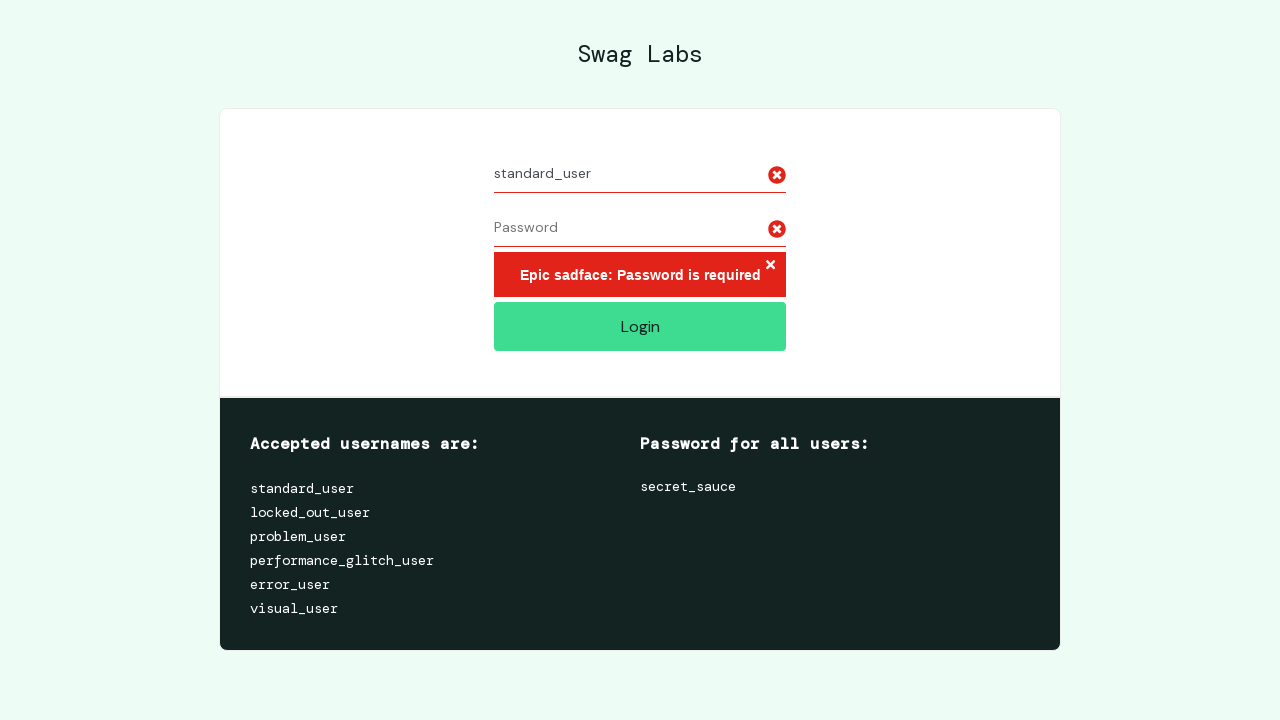

Waited for error message to appear
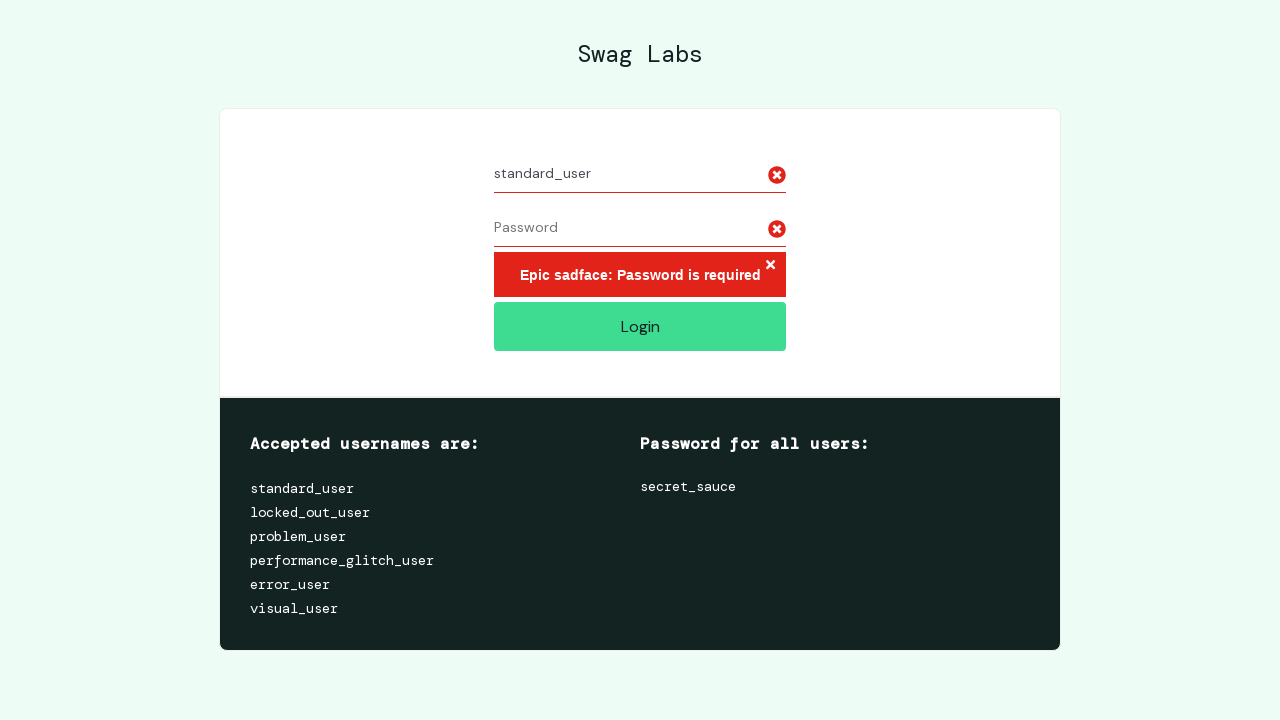

Located error message element
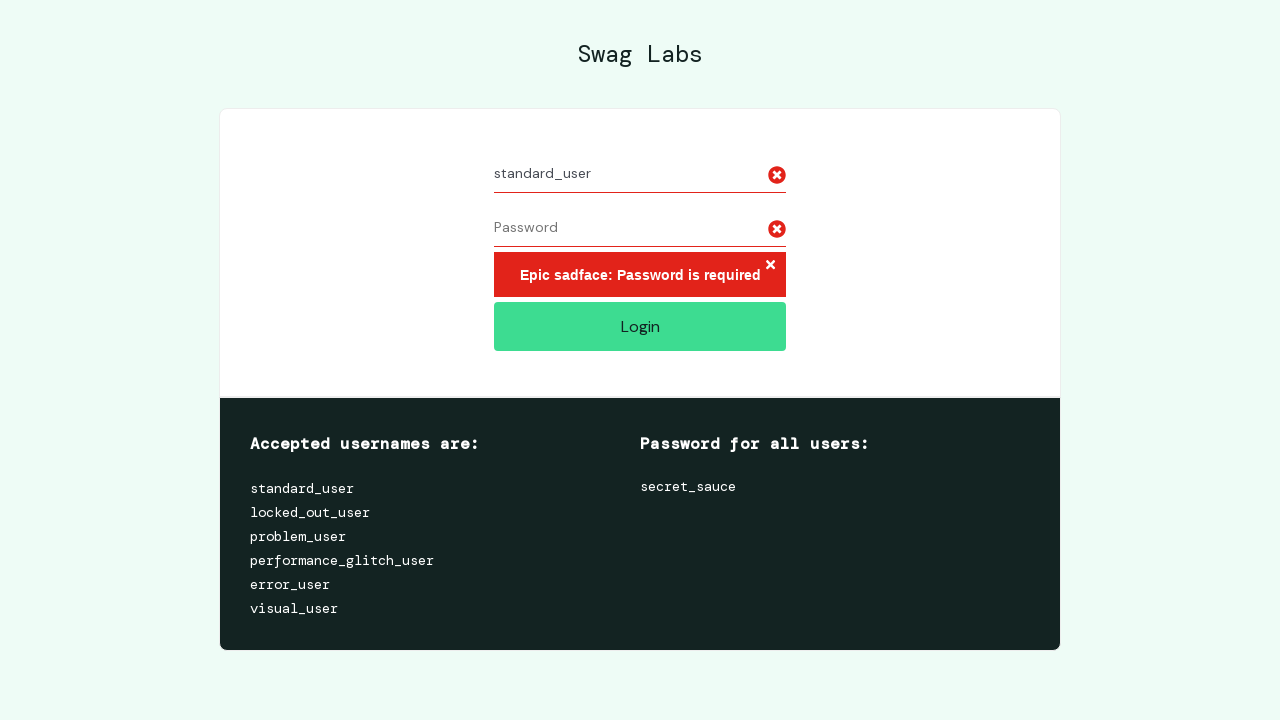

Verified error message displays 'Epic sadface: Password is required'
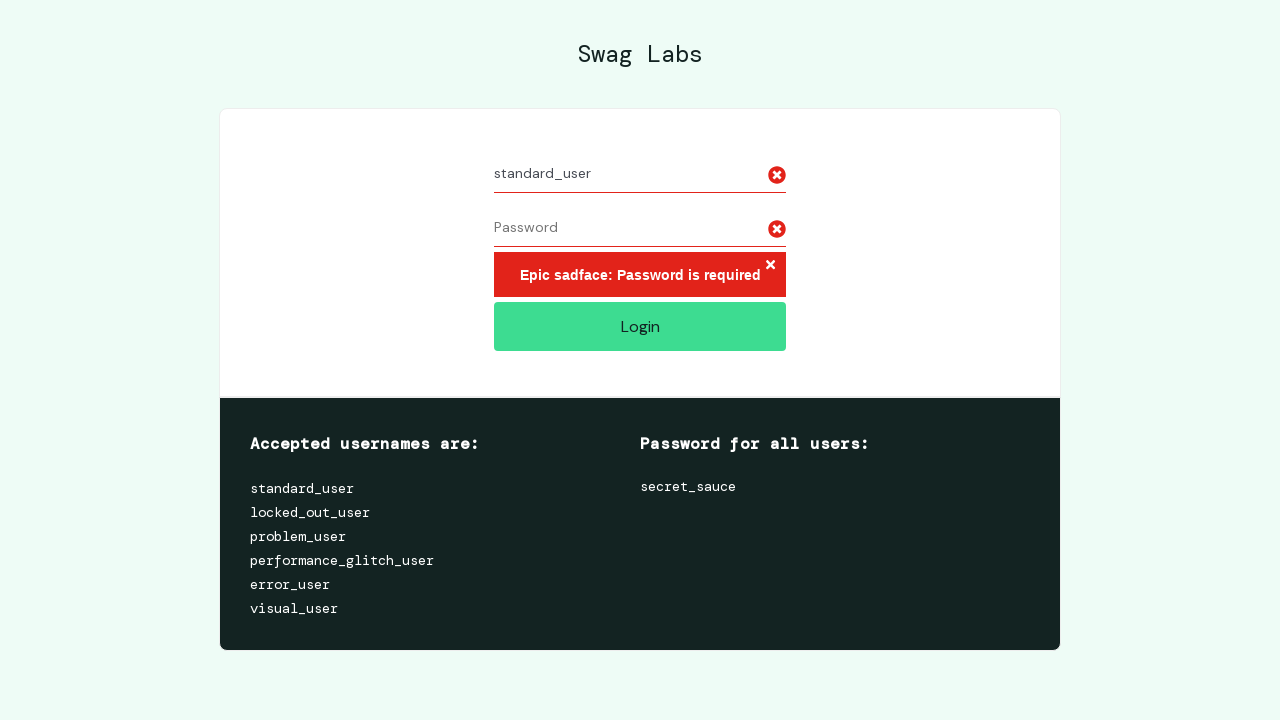

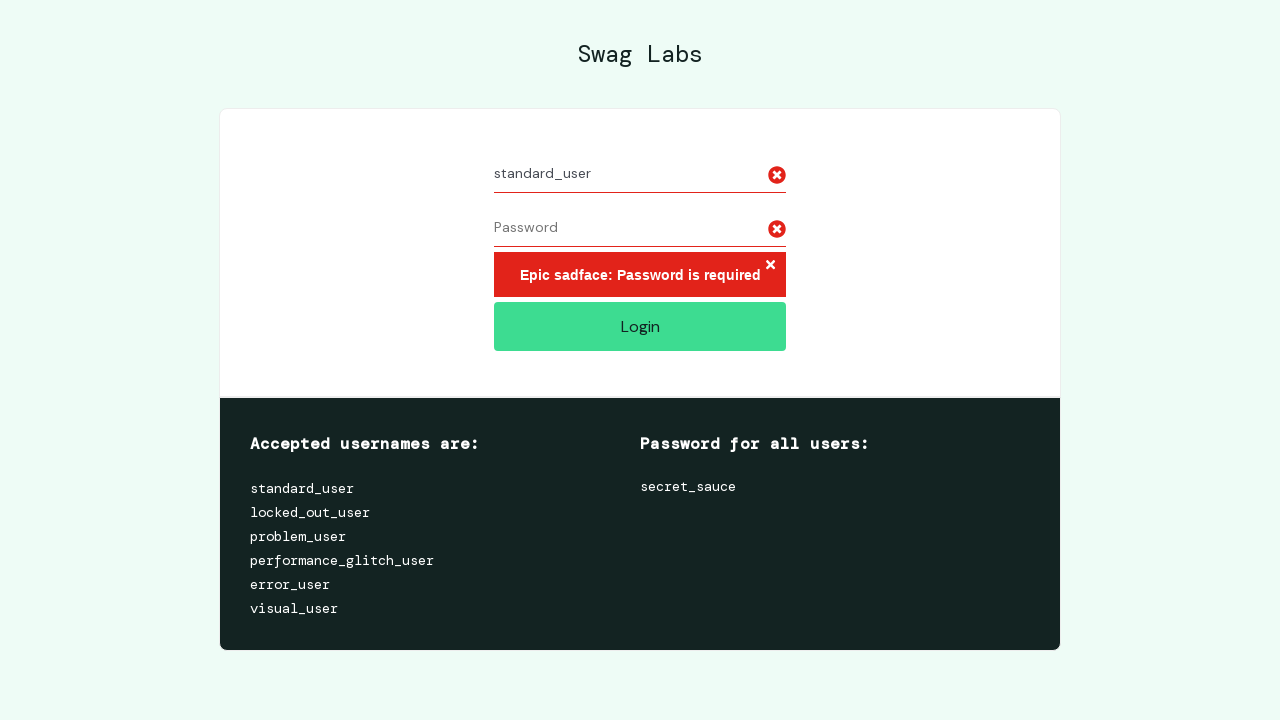